Tests student registration form submission without providing a mobile number, filling in other required fields and checking for validation

Starting URL: https://demoqa.com/automation-practice-form

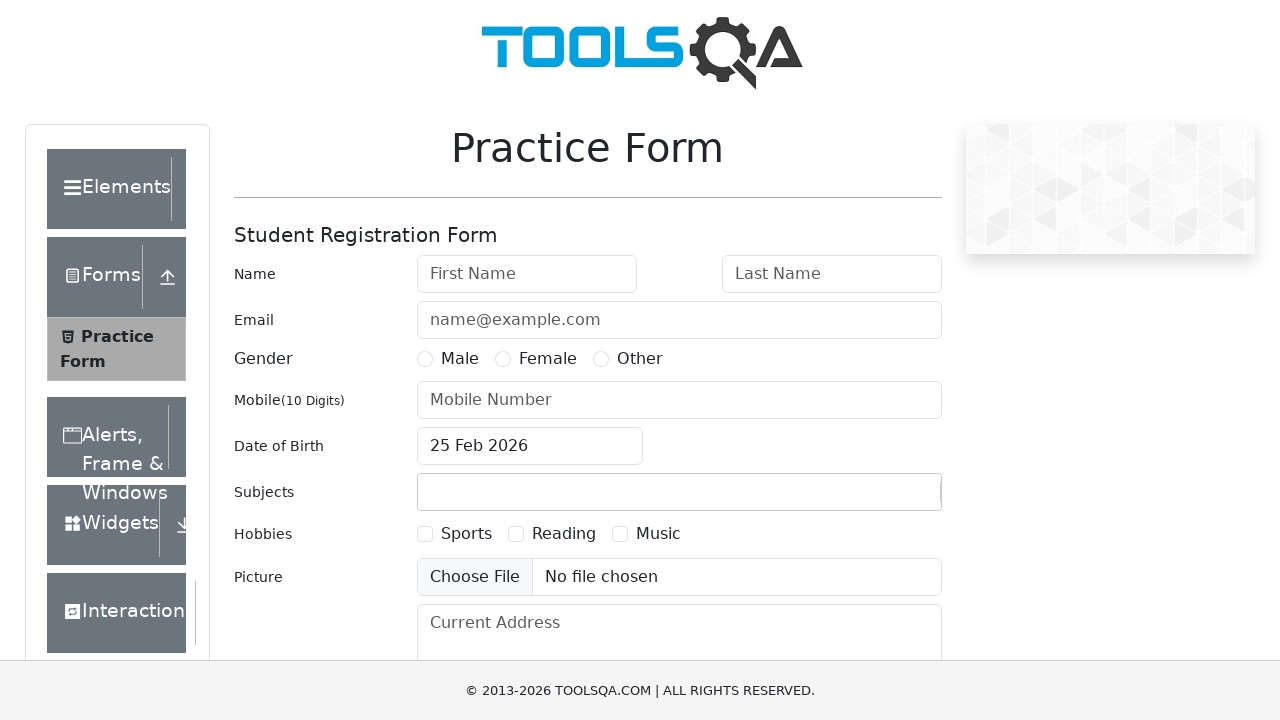

Filled first name field with 'John' on #firstName
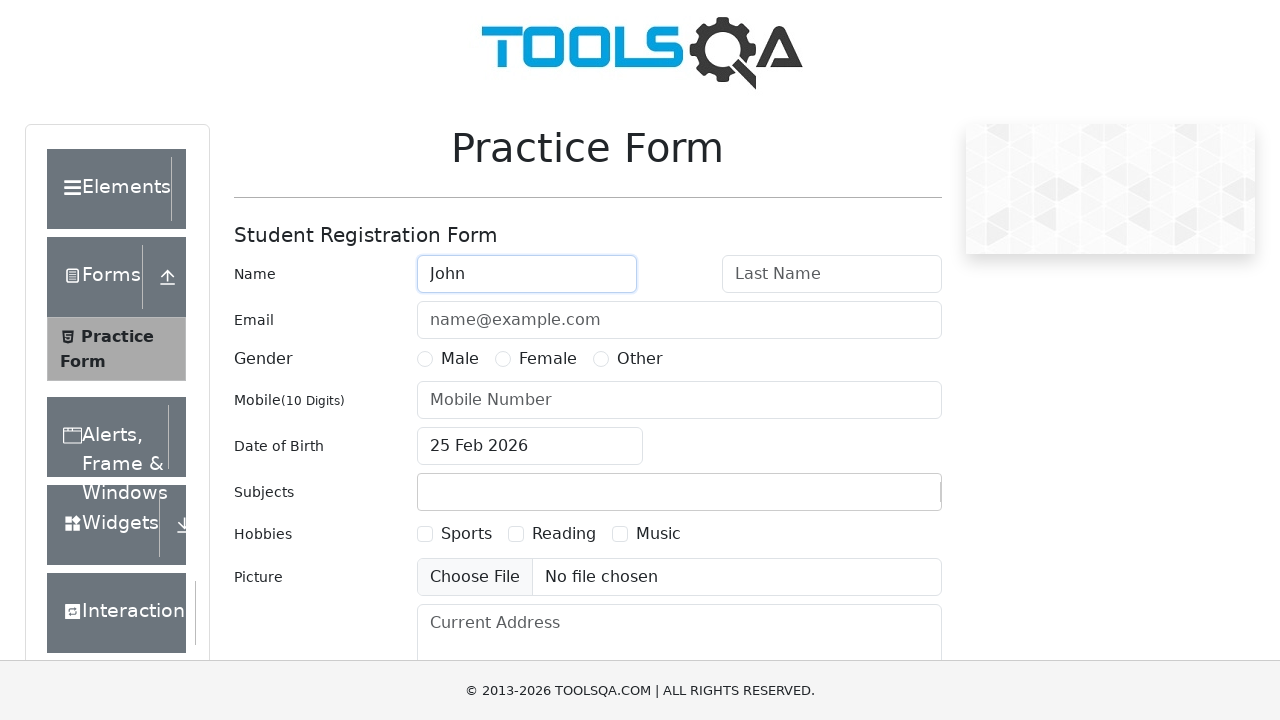

Filled last name field with 'Smith' on #lastName
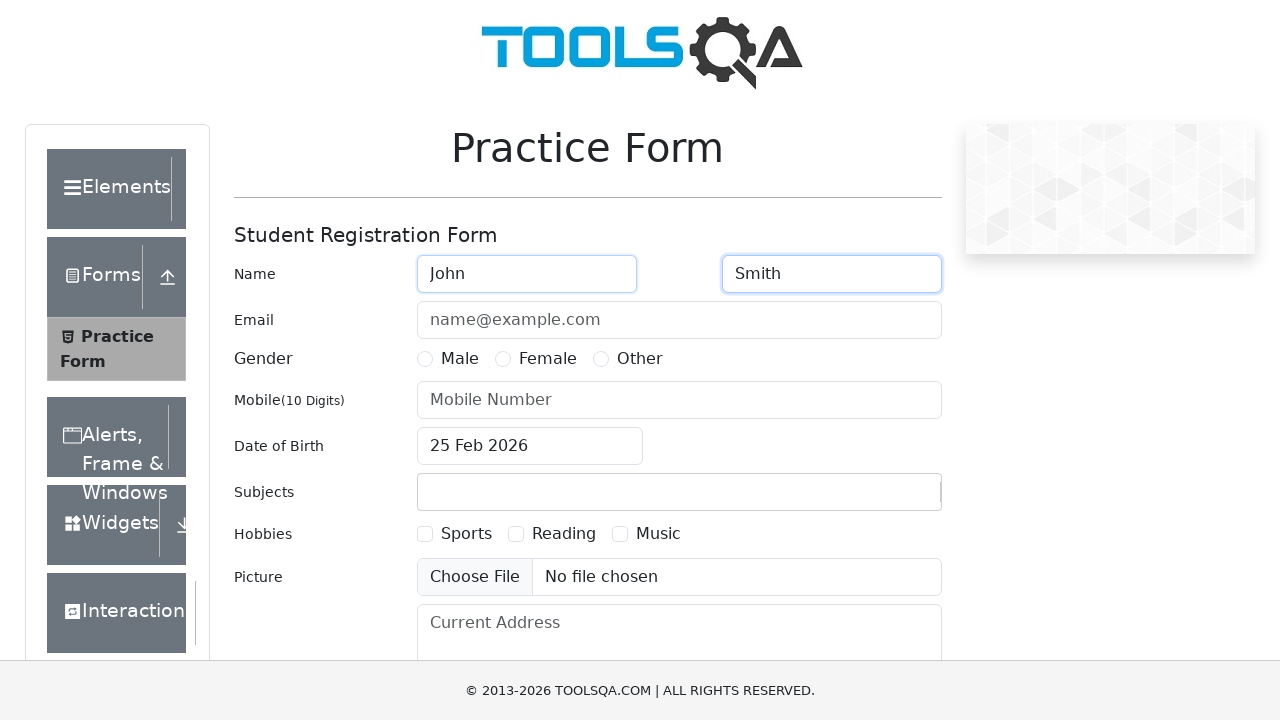

Filled email field with 'hello@gmail.com' on #userEmail
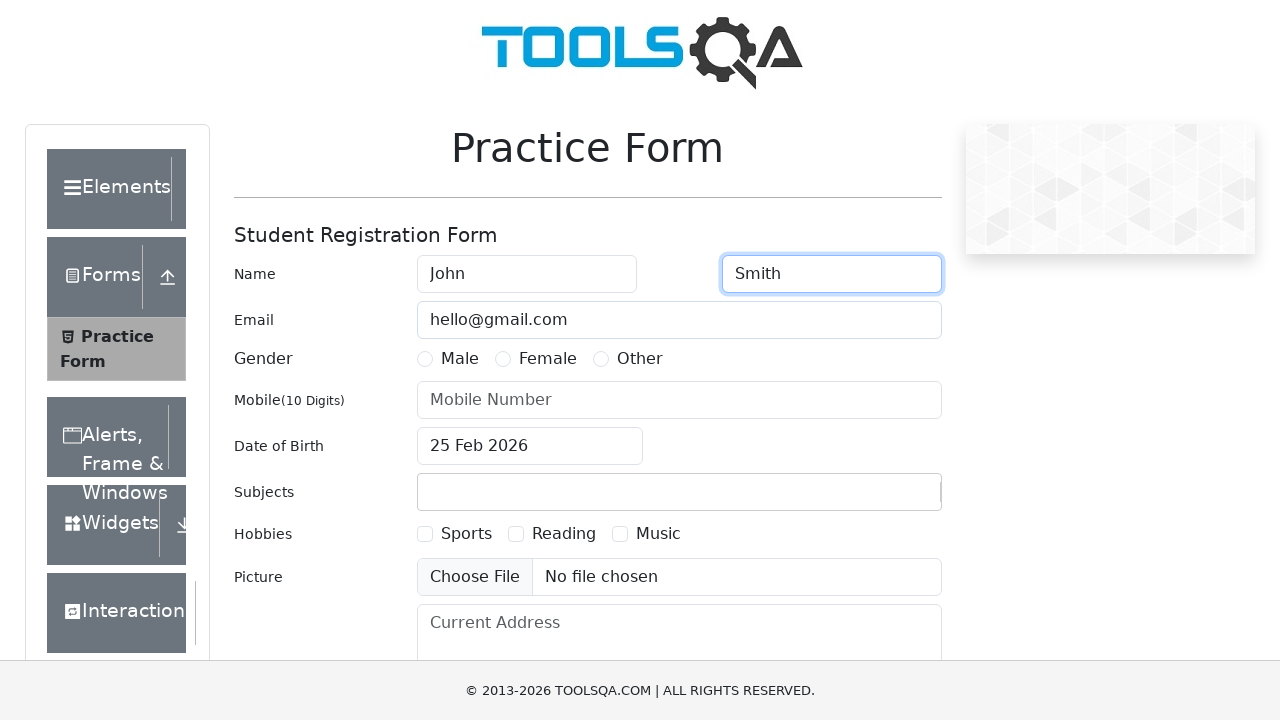

Selected Male gender radio button at (460, 359) on label[for='gender-radio-1']
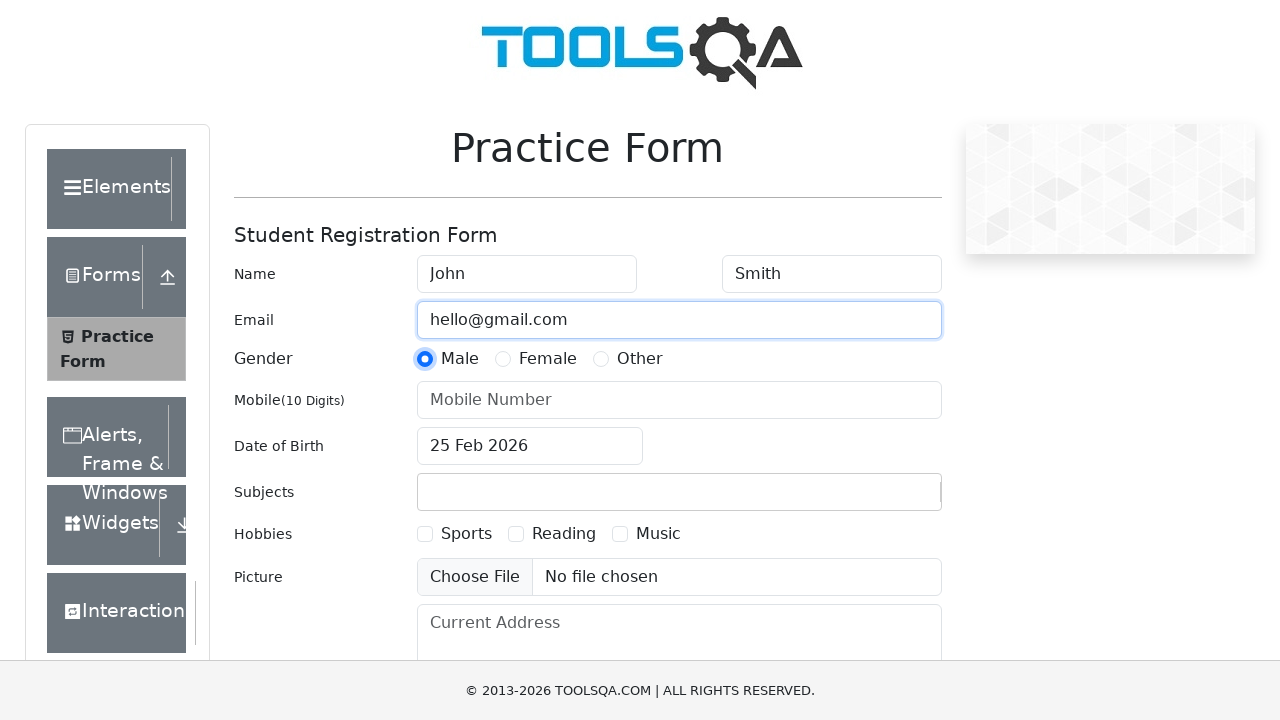

Clicked subjects input field at (430, 492) on #subjectsContainer input
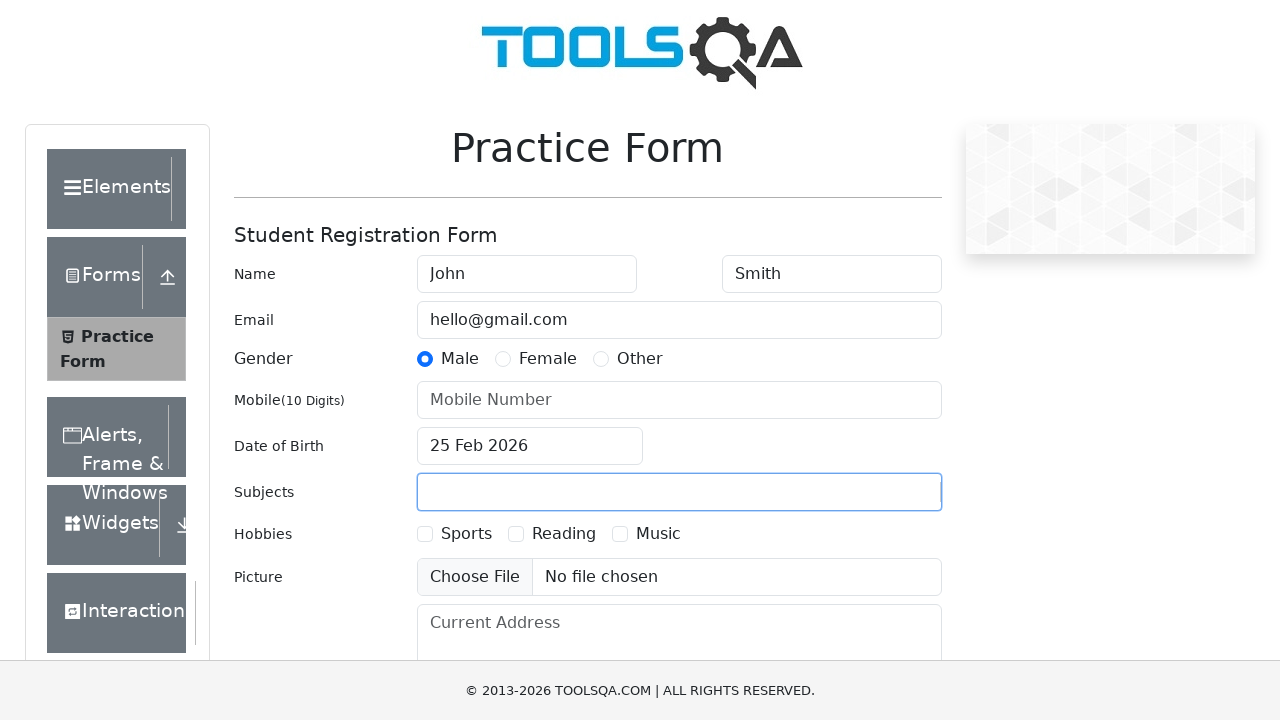

Filled subjects field with 'Math' on #subjectsContainer input
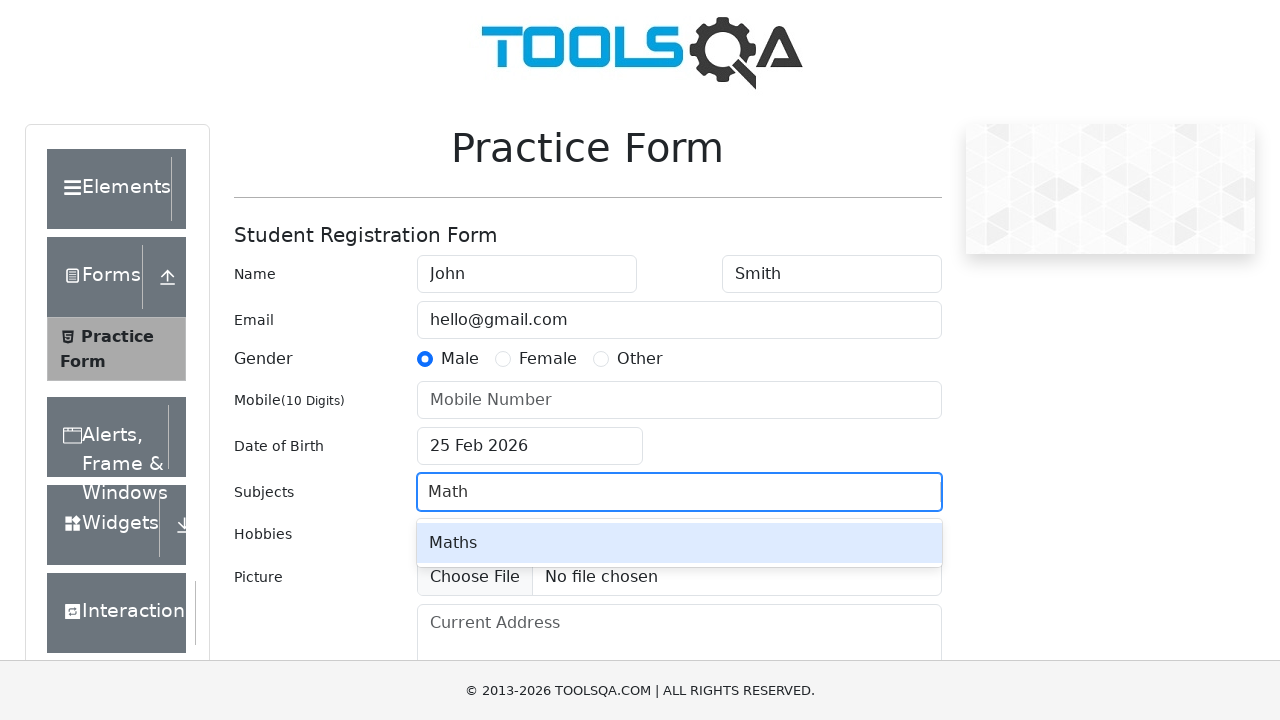

Pressed Enter to confirm subject selection on #subjectsContainer input
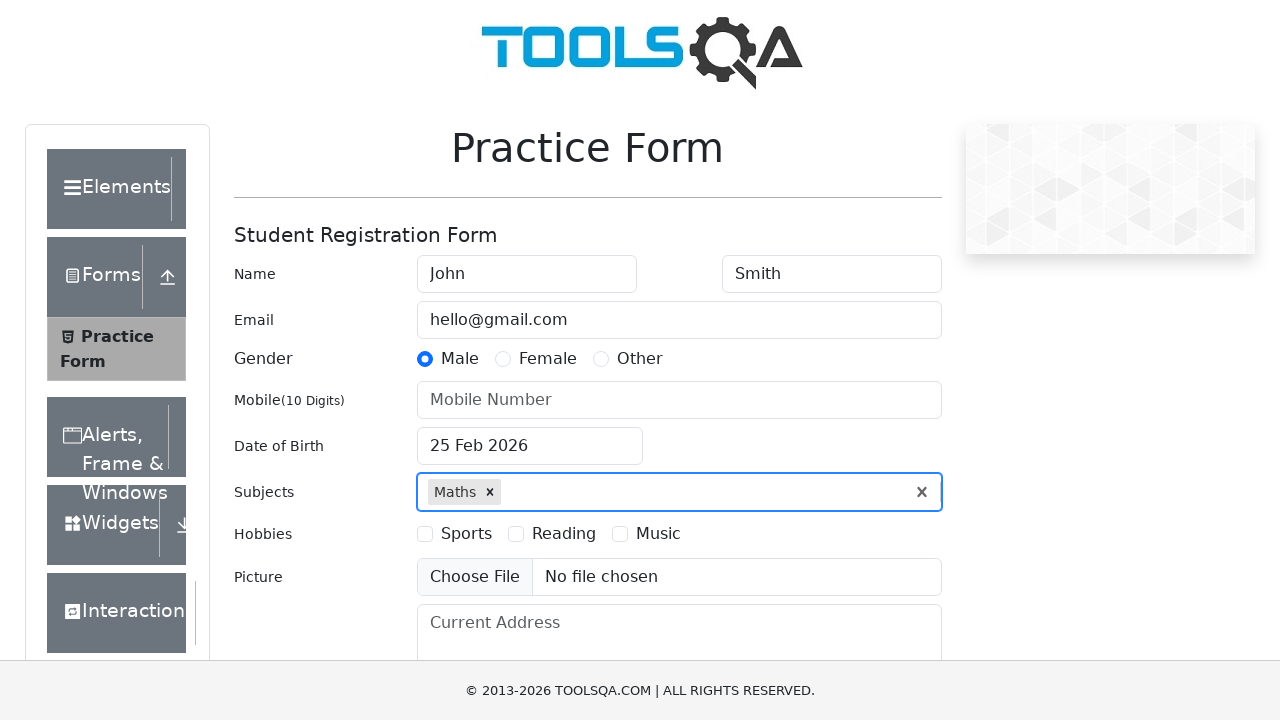

Filled current address field with '123 Abc' on #currentAddress
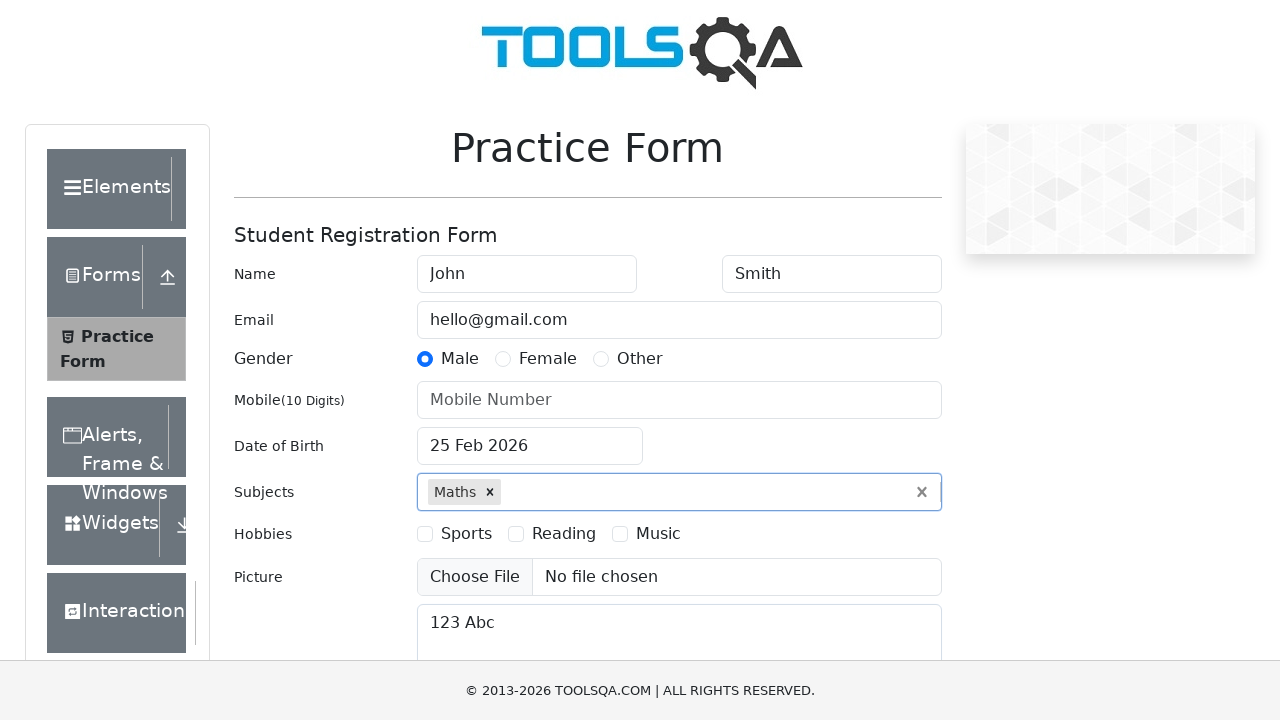

Scrolled to submit button
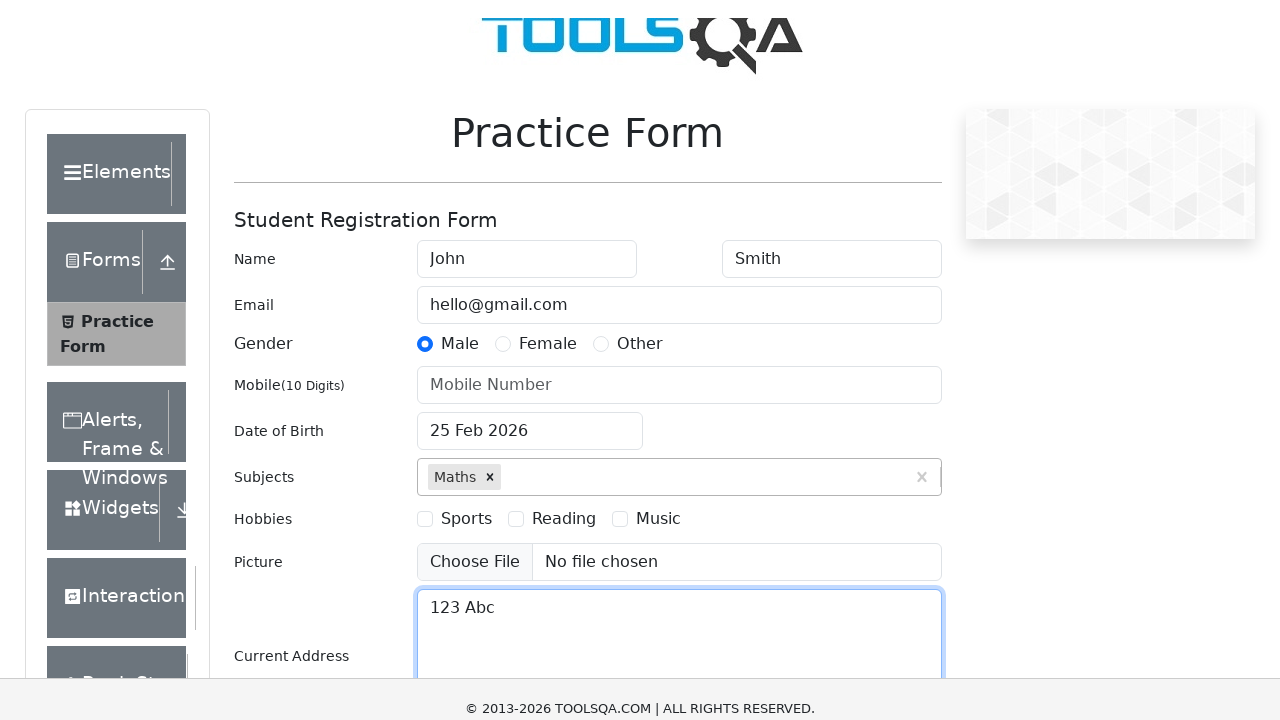

Clicked submit button to submit form without mobile number at (885, 499) on #submit
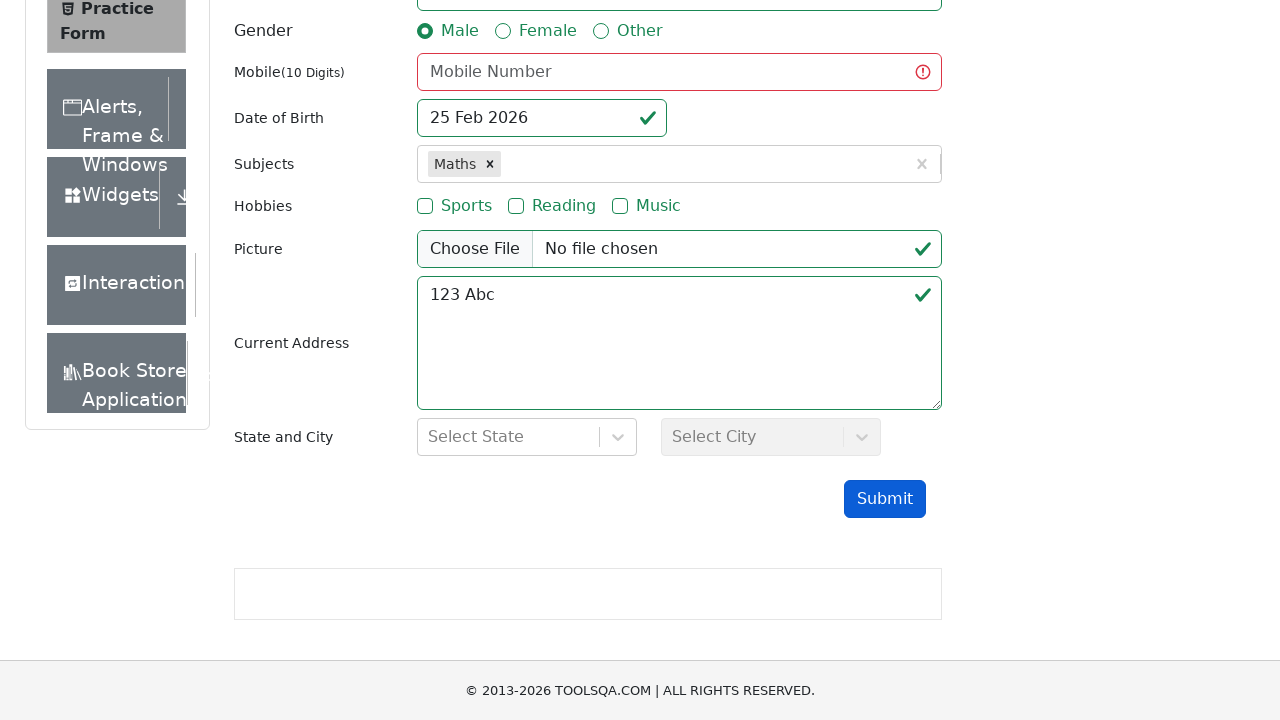

Waited 1 second for validation response
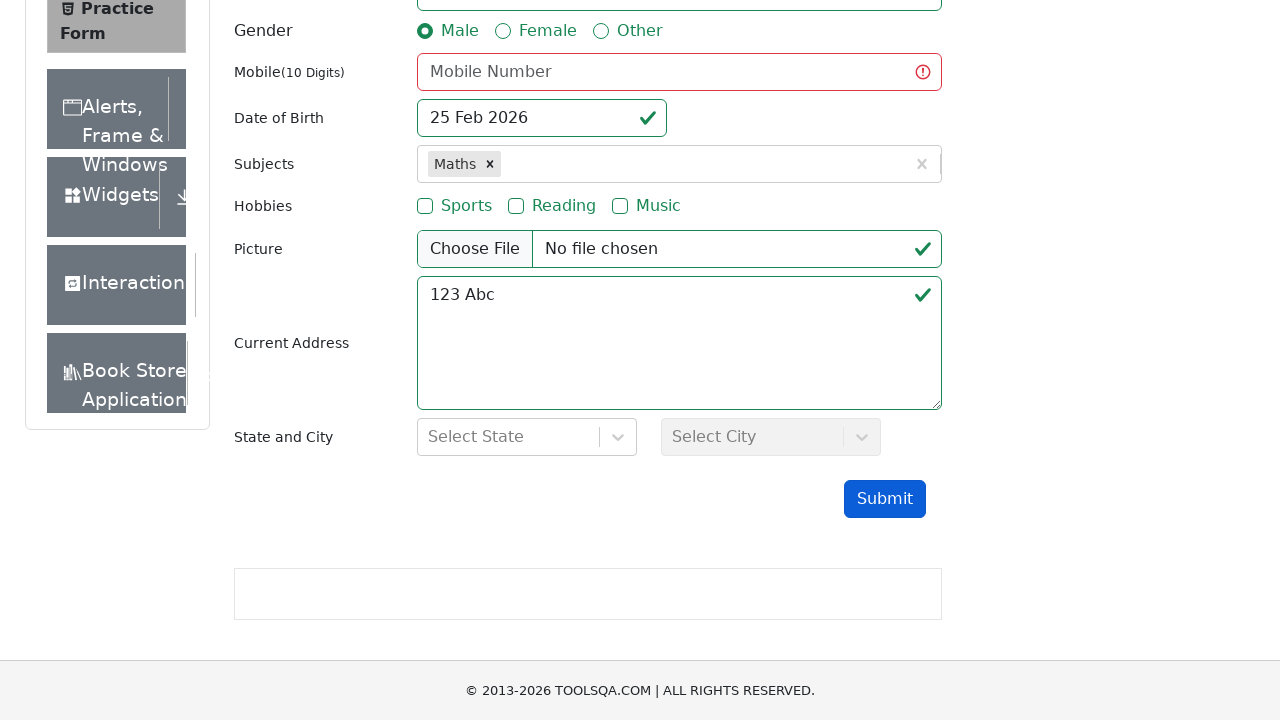

Checked mobile field validation message
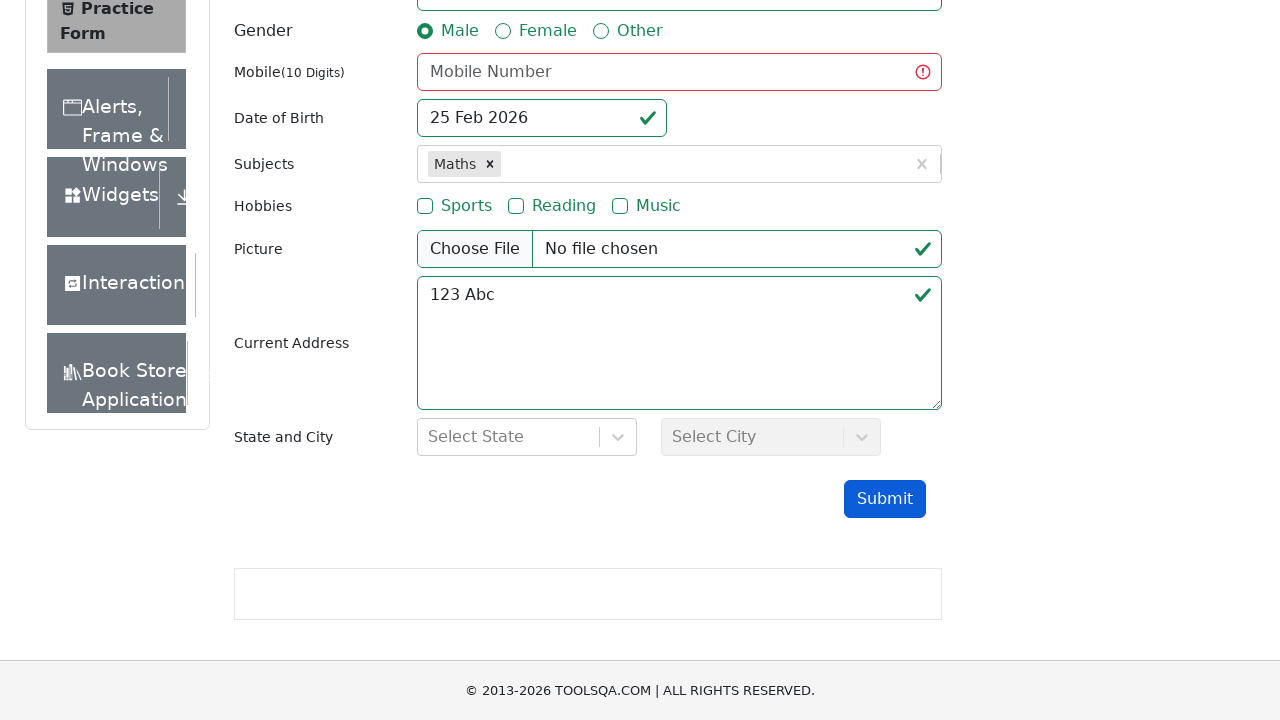

Mobile field validation error detected: Please fill out this field.
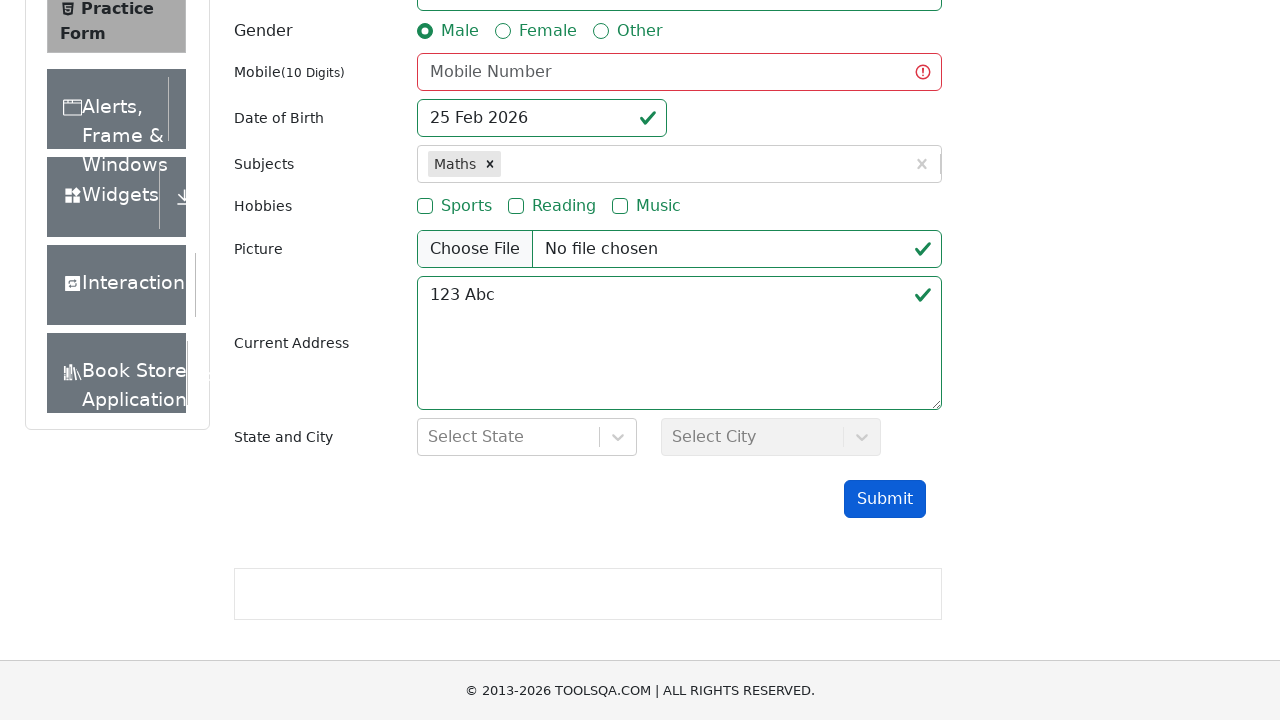

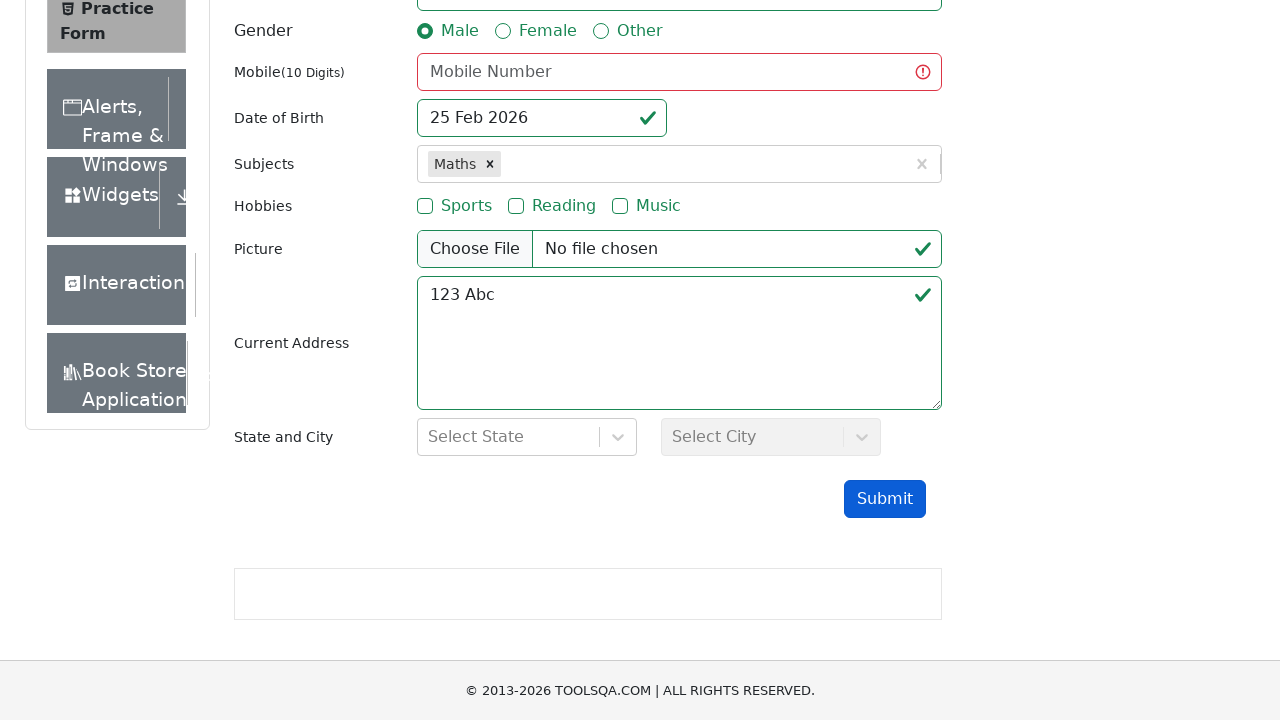